Tests navigating to the "Clothes" submenu from the Catalog menu and verifies the correct page opens

Starting URL: http://intershop5.skillbox.ru/

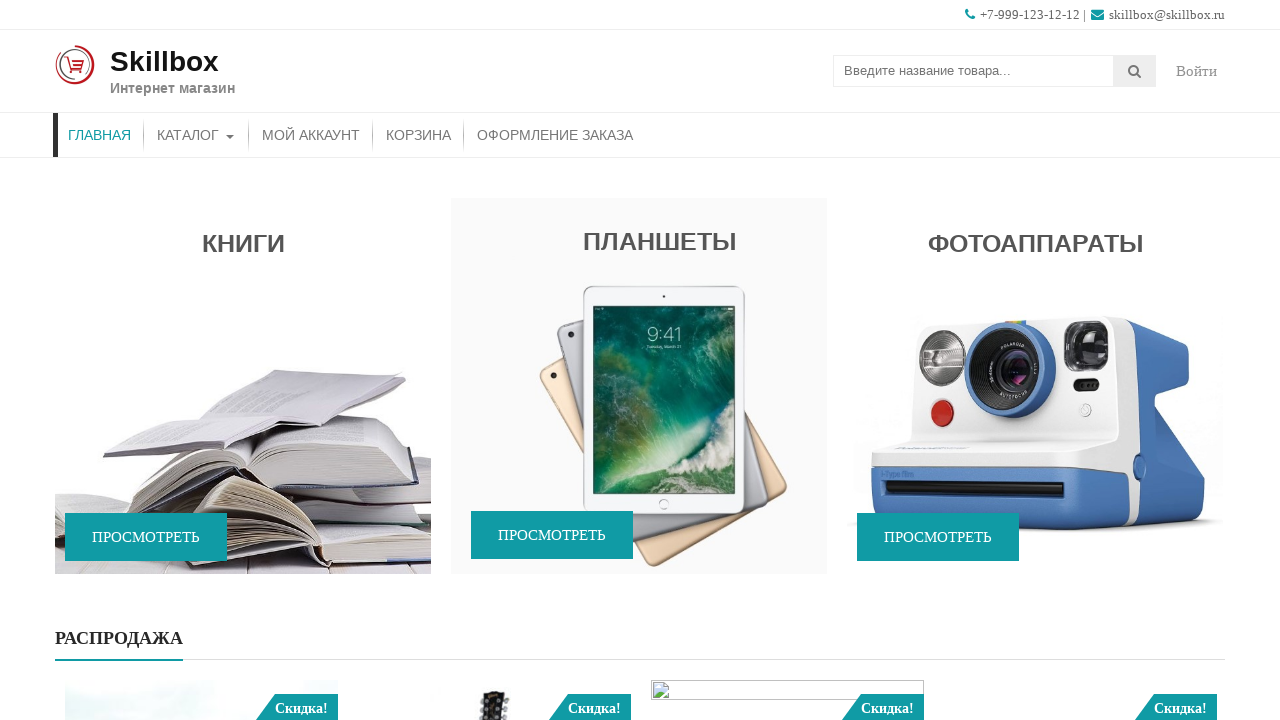

Pressed Tab on Catalog menu to reveal submenu on //*[contains(@class, 'store-menu')]//*[.='Каталог']
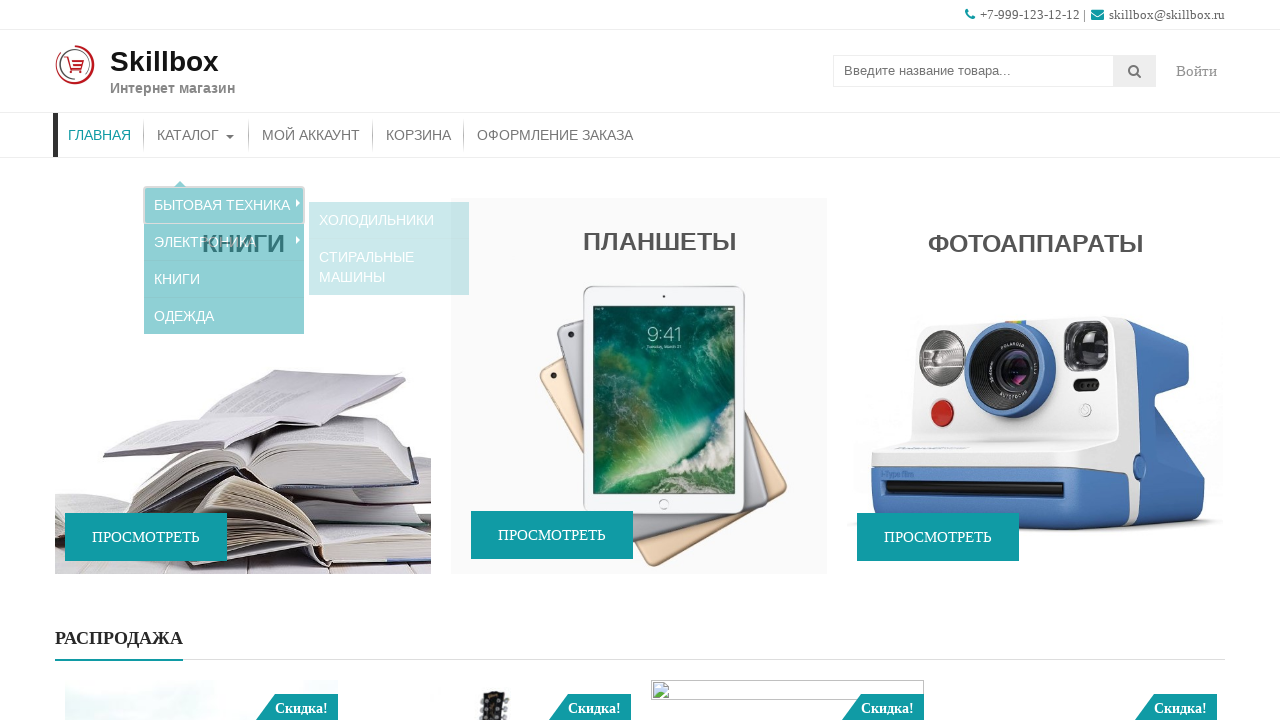

Pressed ArrowDown to navigate from Appliances submenu item on //*[contains(@class, 'sub-menu')]//*[.='Бытовая техника']
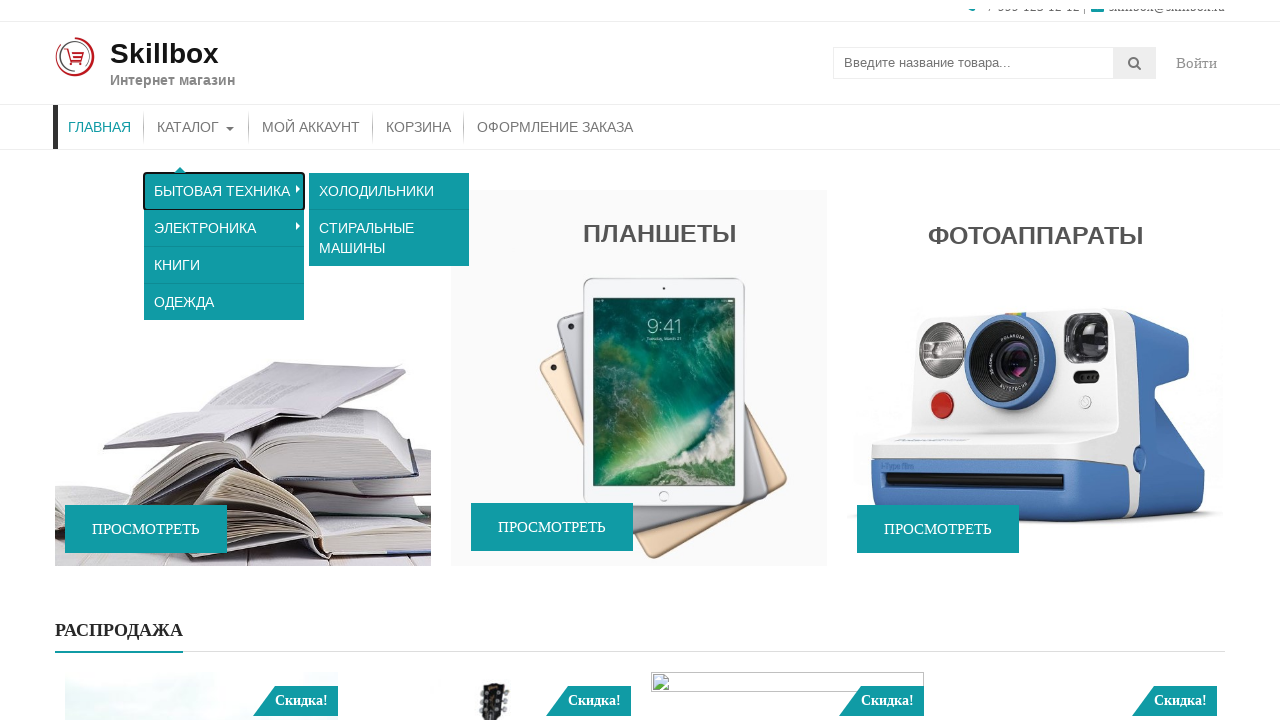

Pressed ArrowDown to navigate from Electronics submenu item on //*[contains(@class, 'sub-menu')]//a[.='Электроника']
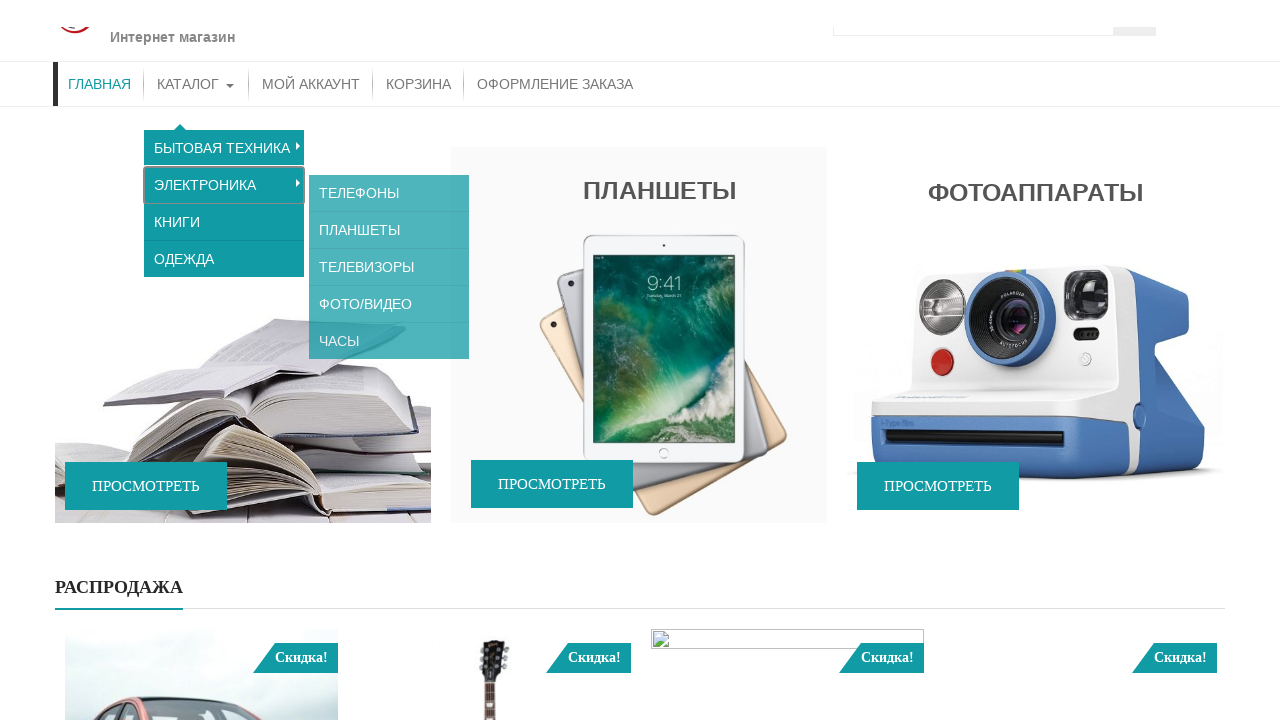

Pressed ArrowDown to navigate from Books submenu item on //*[contains(@class, 'sub-menu')]//a[.='Книги']
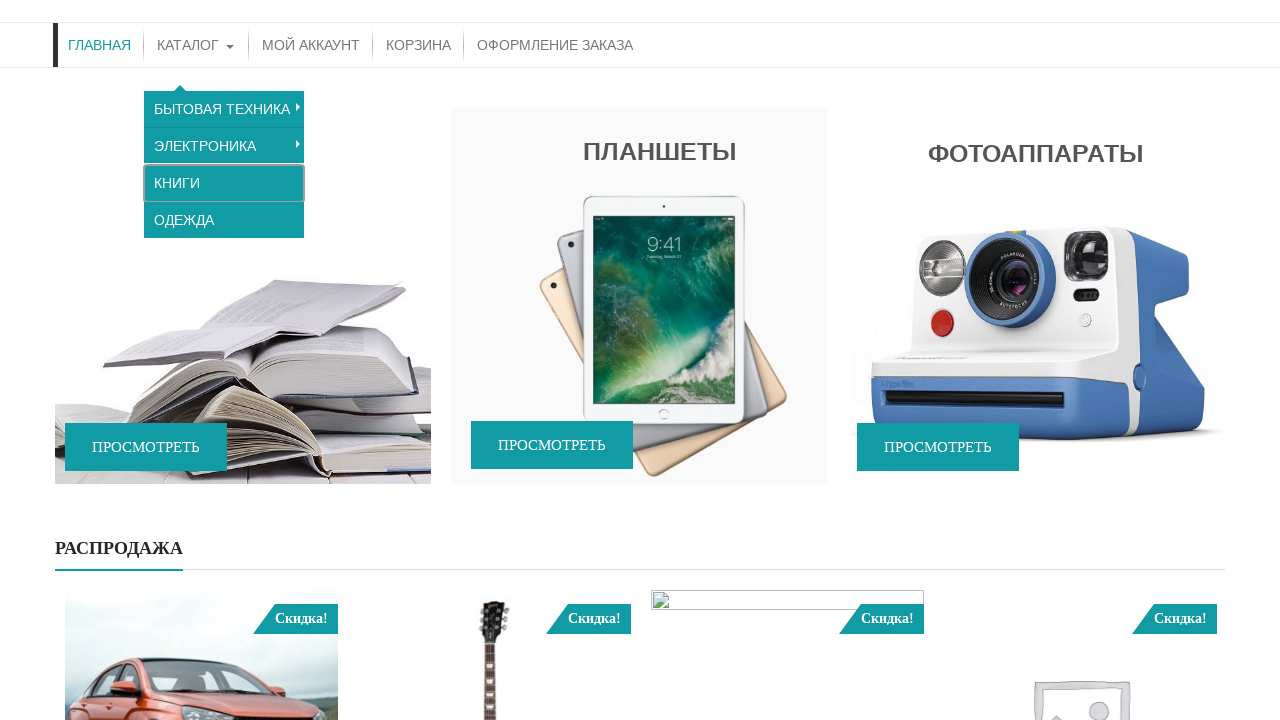

Clicked on Clothes submenu item at (224, 190) on xpath=//*[contains(@class, 'sub-menu')]//a[.='Одежда']
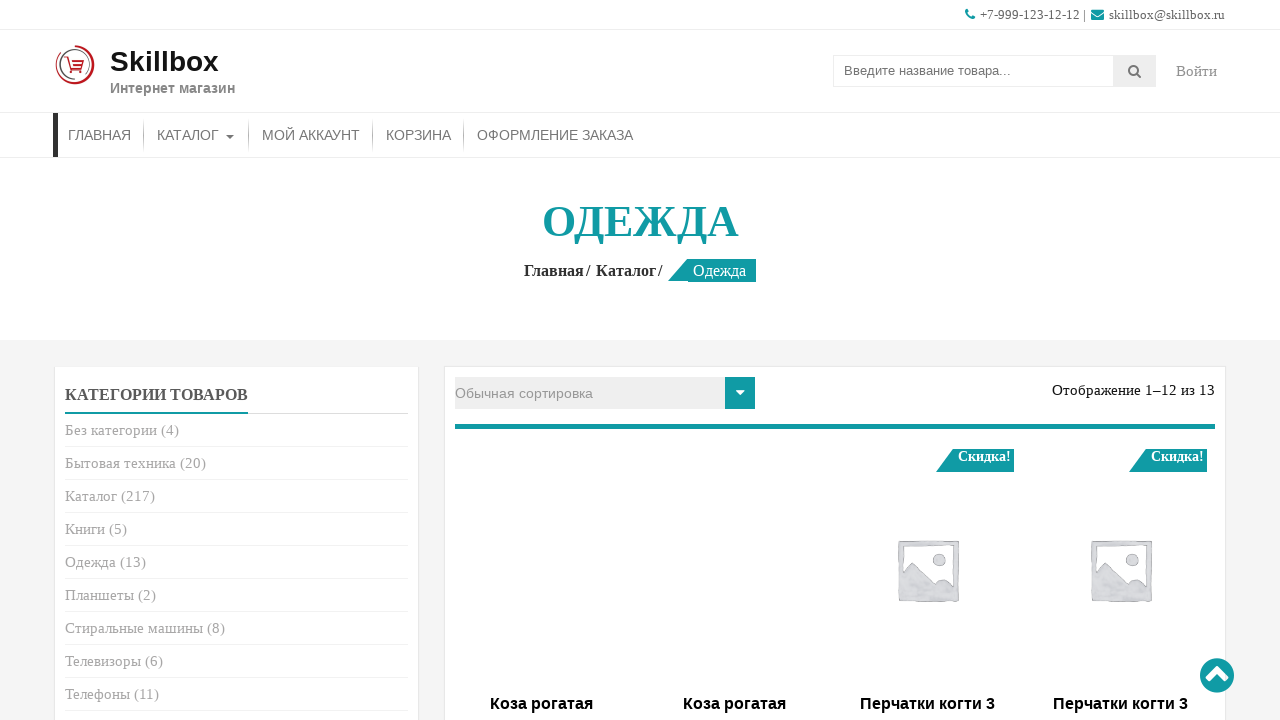

Clothes page title element loaded - page navigation successful
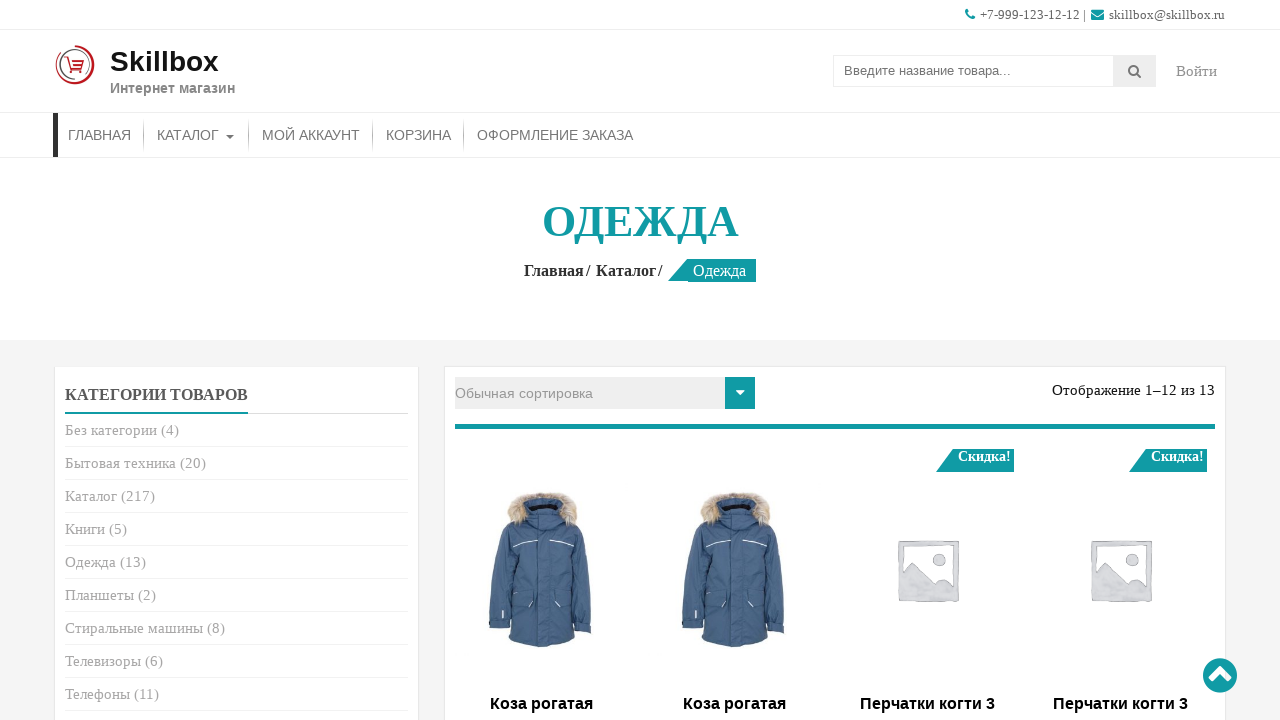

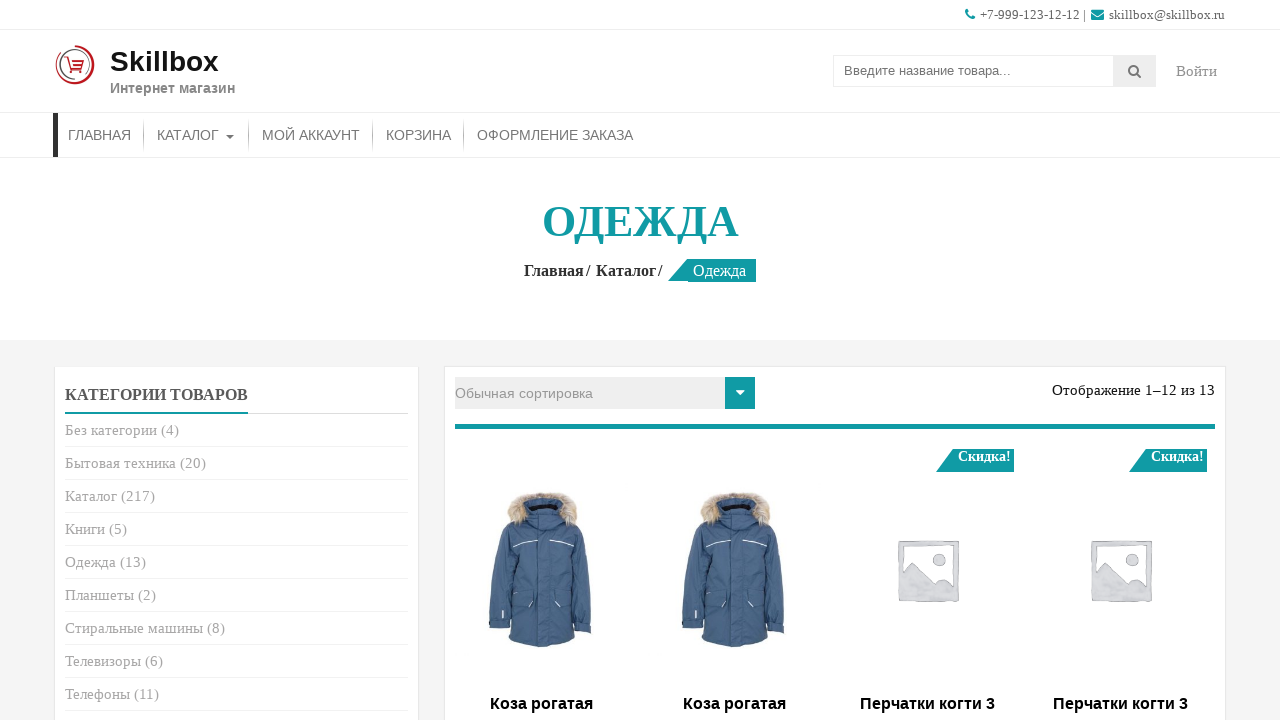